Fills out a registration form with personal information including name, email, phone, and address, then submits and verifies success message

Starting URL: http://suninjuly.github.io/registration1.html

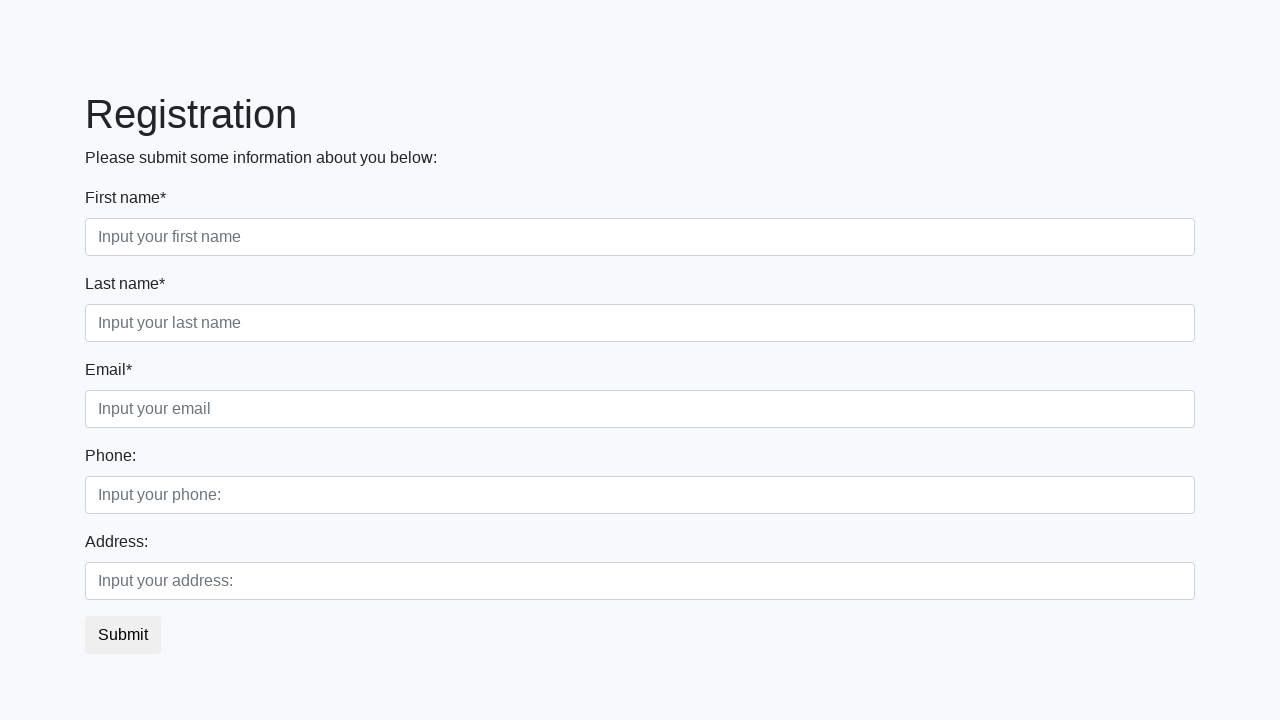

Filled first name field with 'Franco' on .first_block .form-control.first
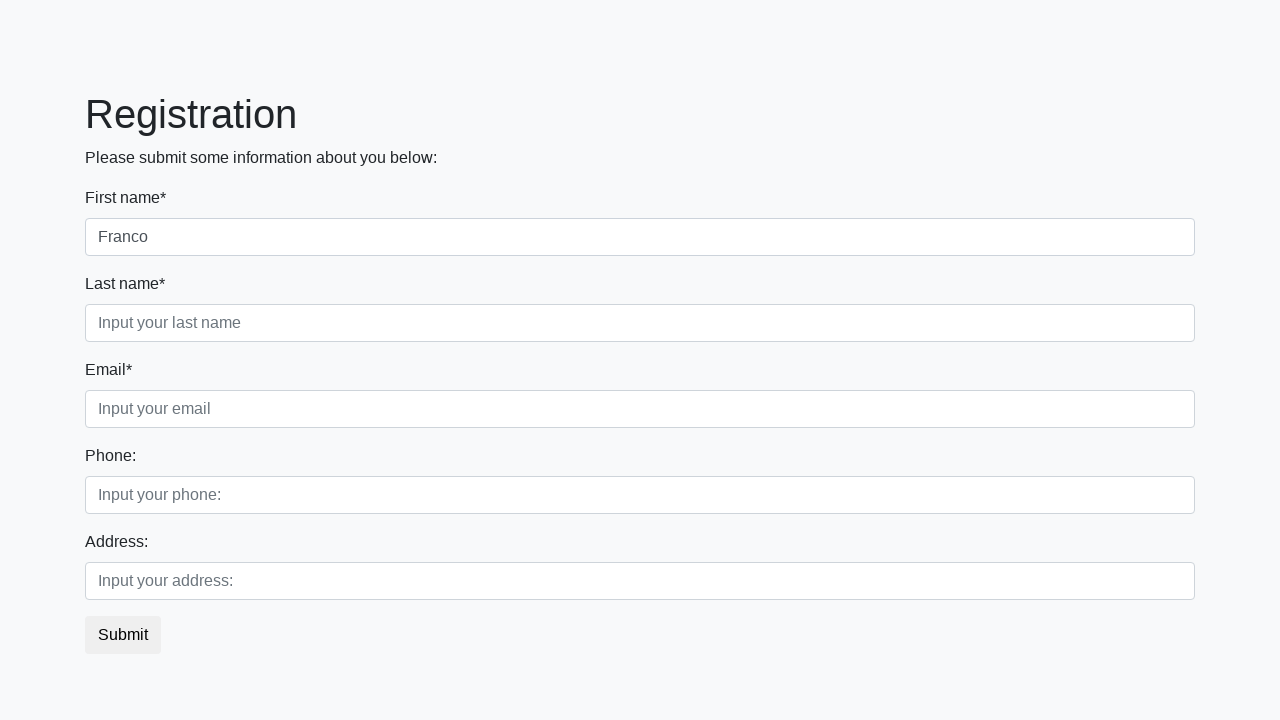

Filled last name field with 'Begbie' on .first_block .form-control.second
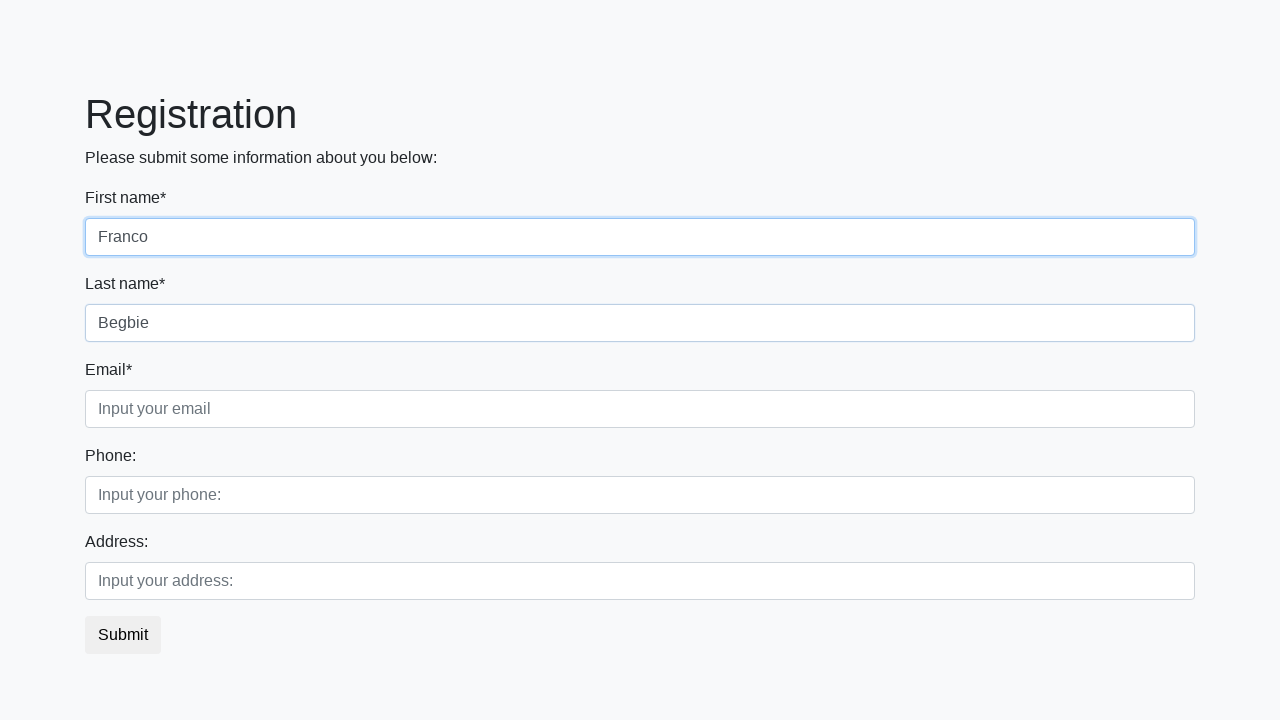

Filled email field with 'begbie@mail.com' on .first_block .form-control.third
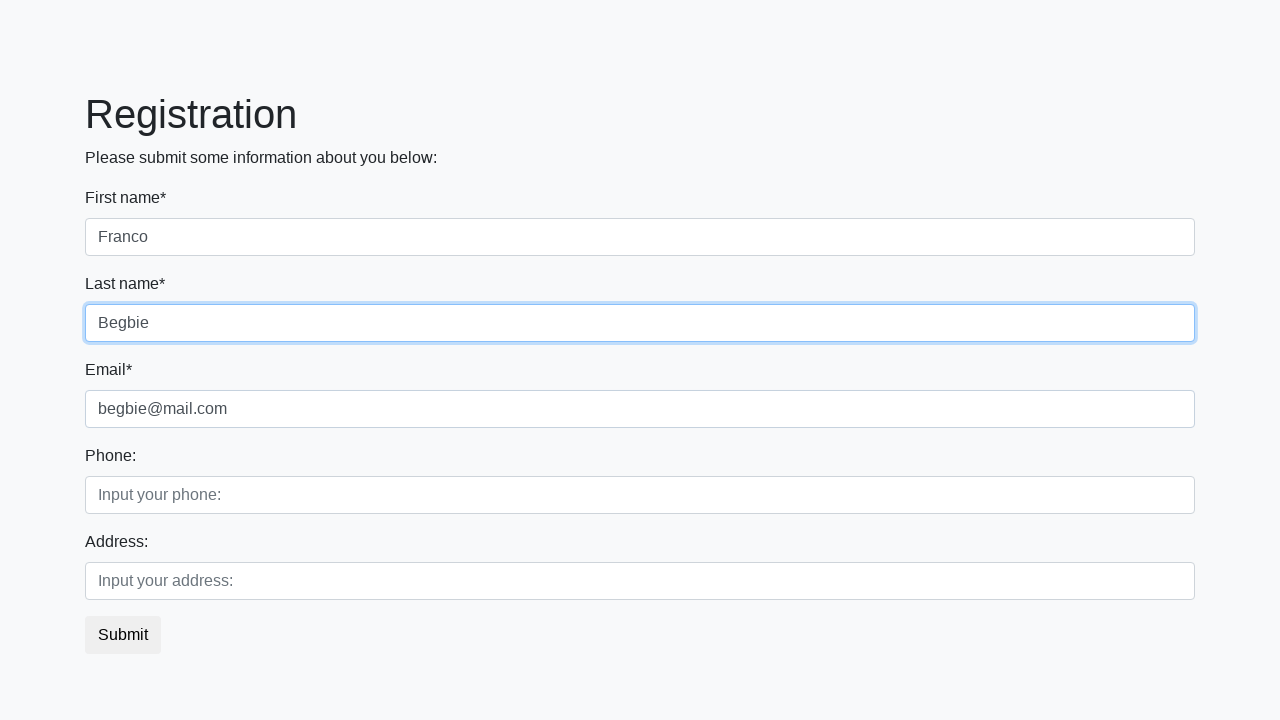

Filled phone number field with '12345678' on .second_block .form-control.first
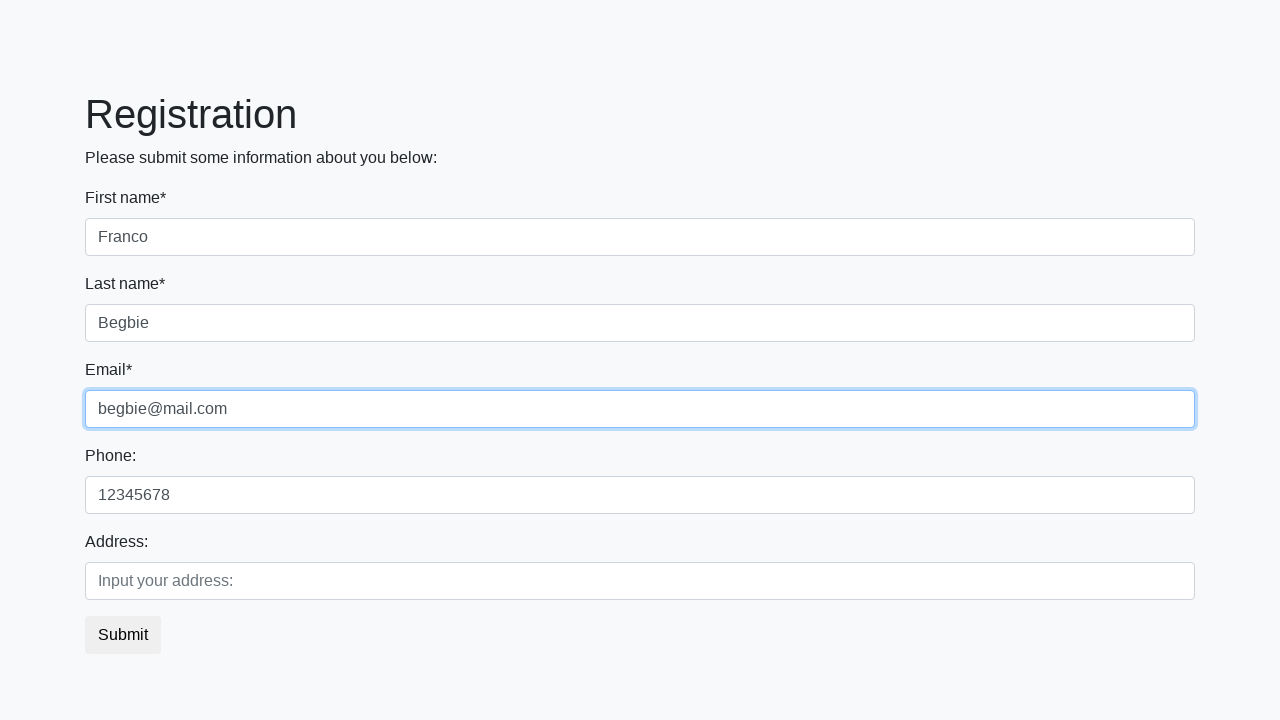

Filled address field with 'Baker str. 13' on .second_block .form-control.second
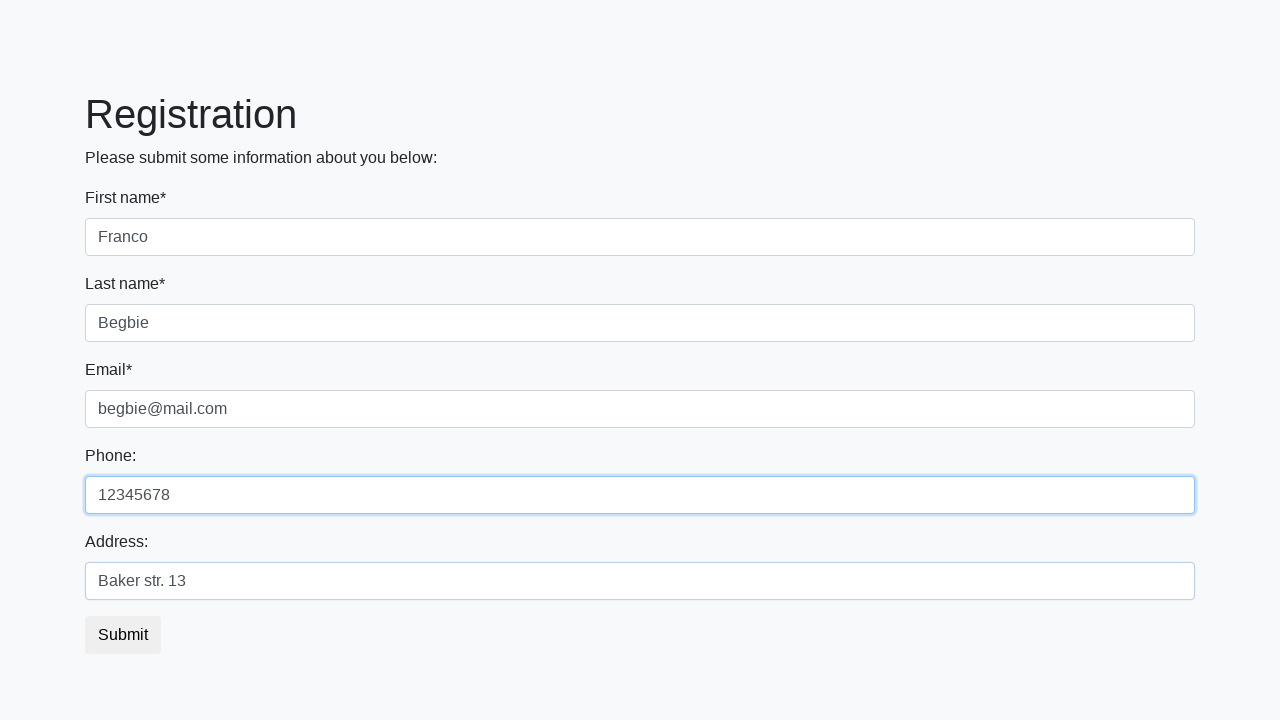

Clicked submit button to register at (123, 635) on button.btn
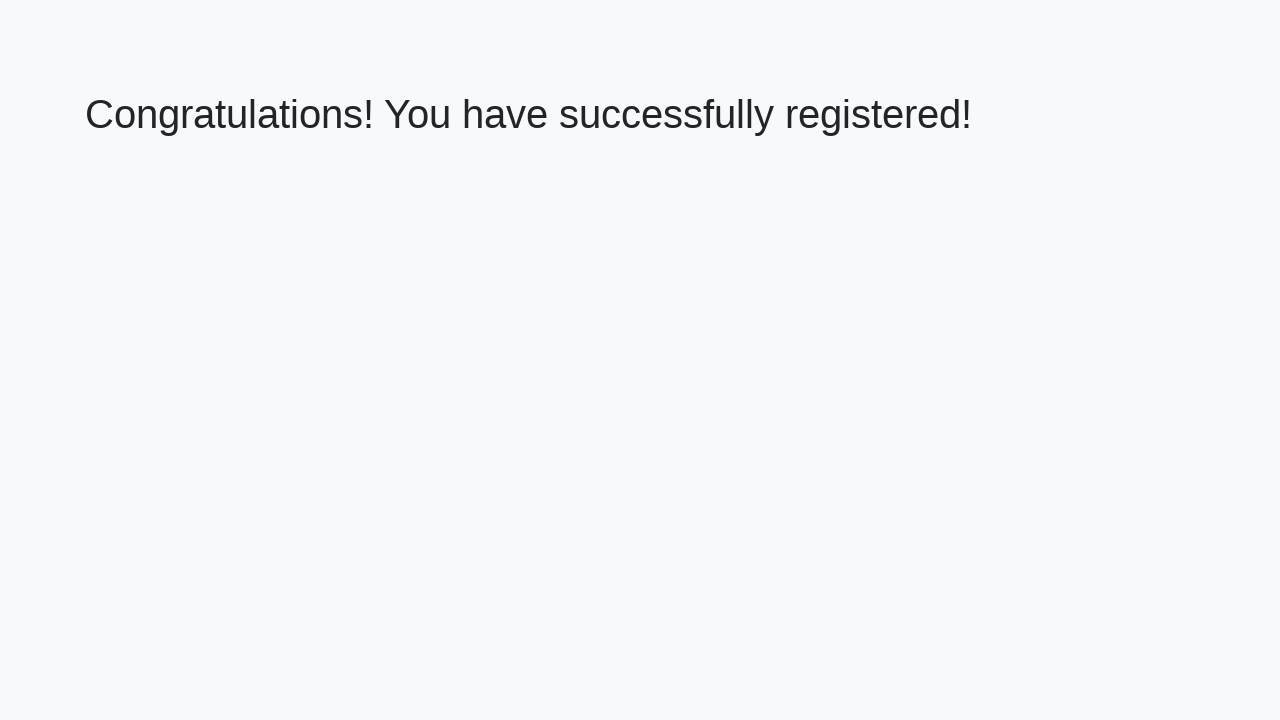

Success message heading loaded
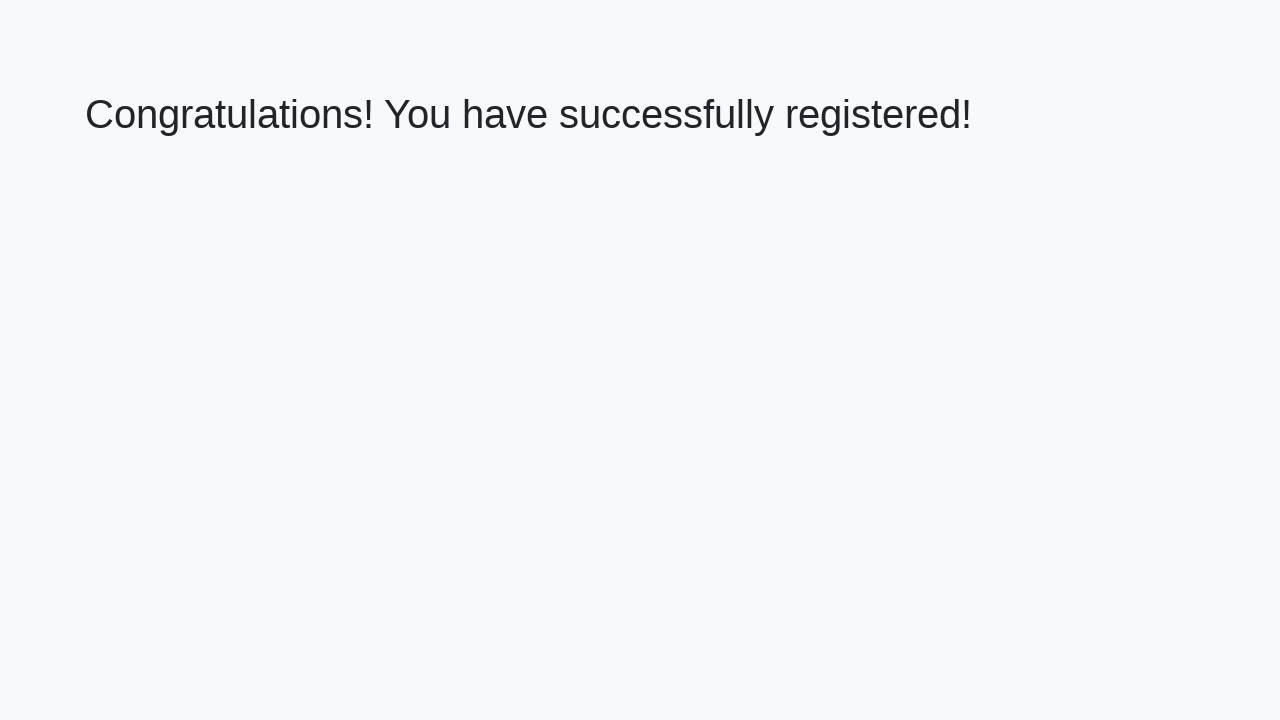

Retrieved success message text
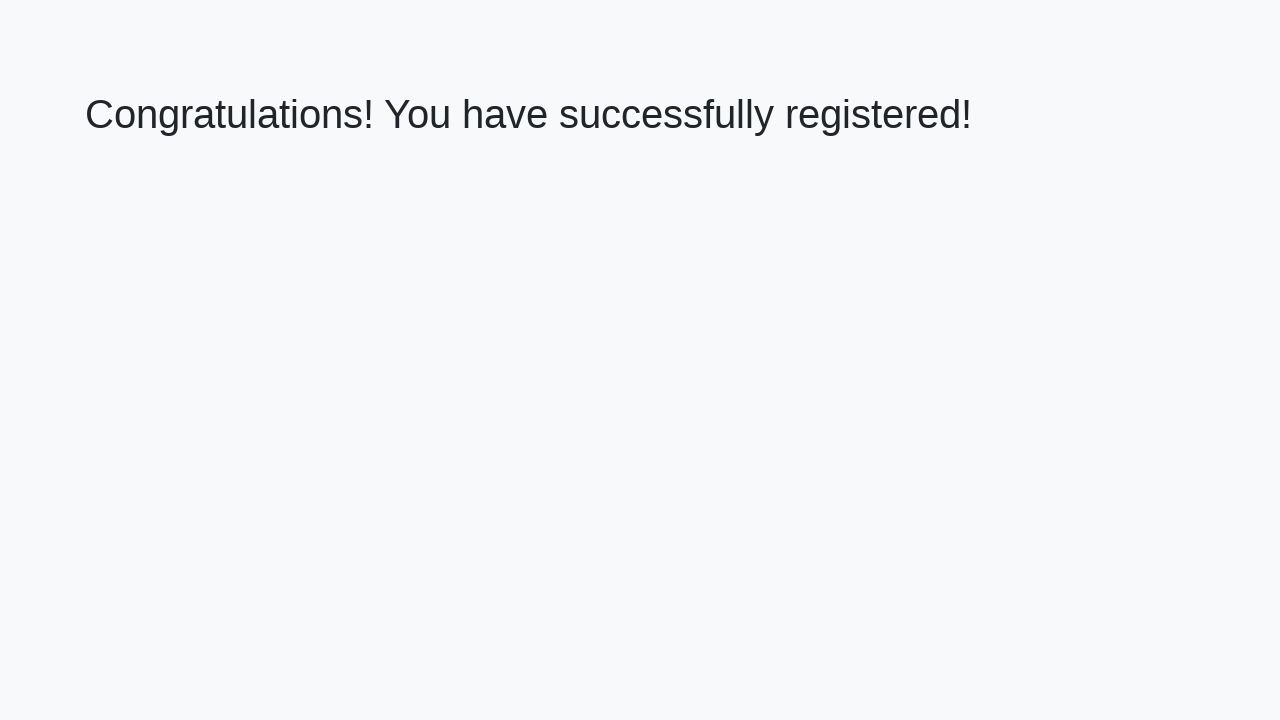

Verified success message: 'Congratulations! You have successfully registered!'
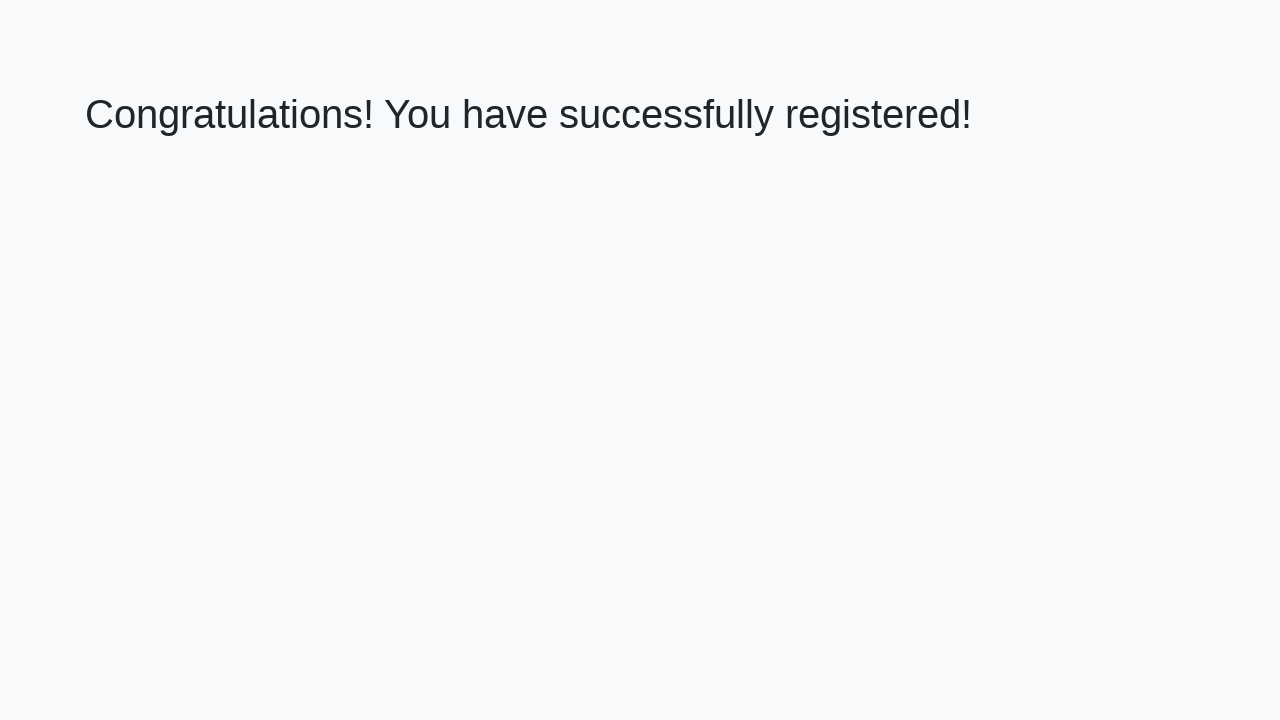

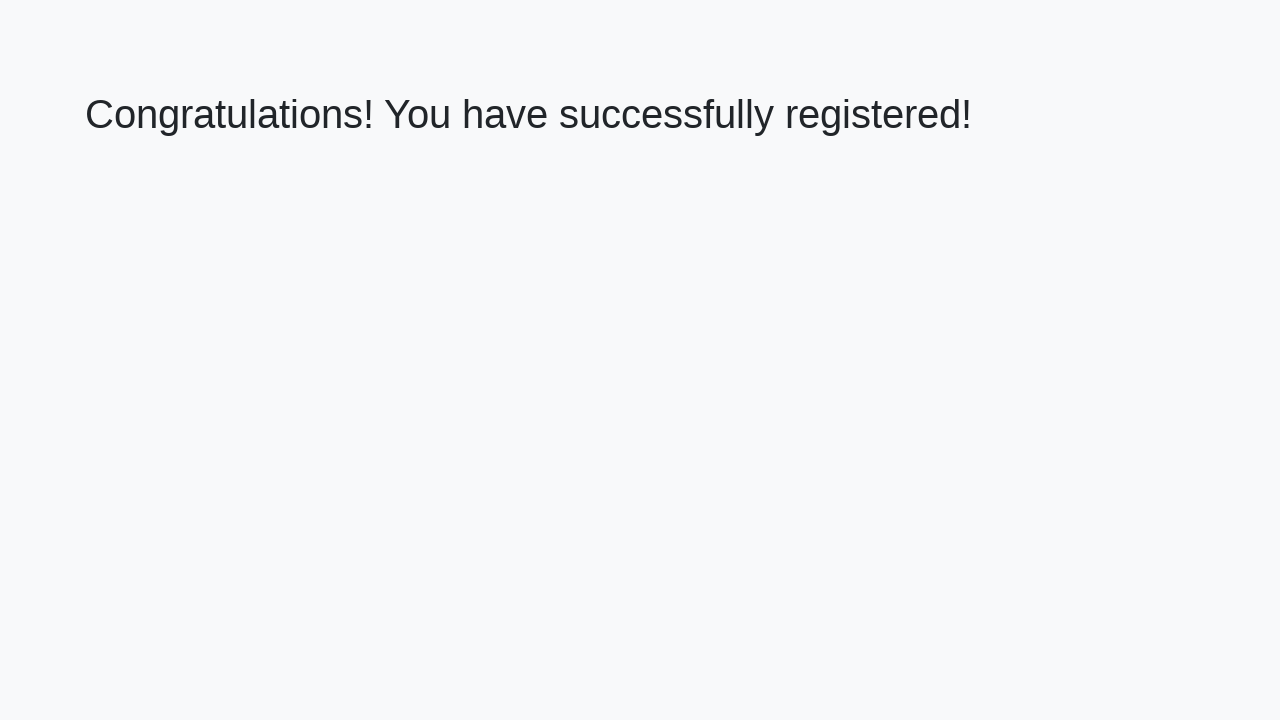